Tests radio button and checkbox selection on the Omayo blog page by clicking male radio button and verifying selection states

Starting URL: https://omayo.blogspot.com/

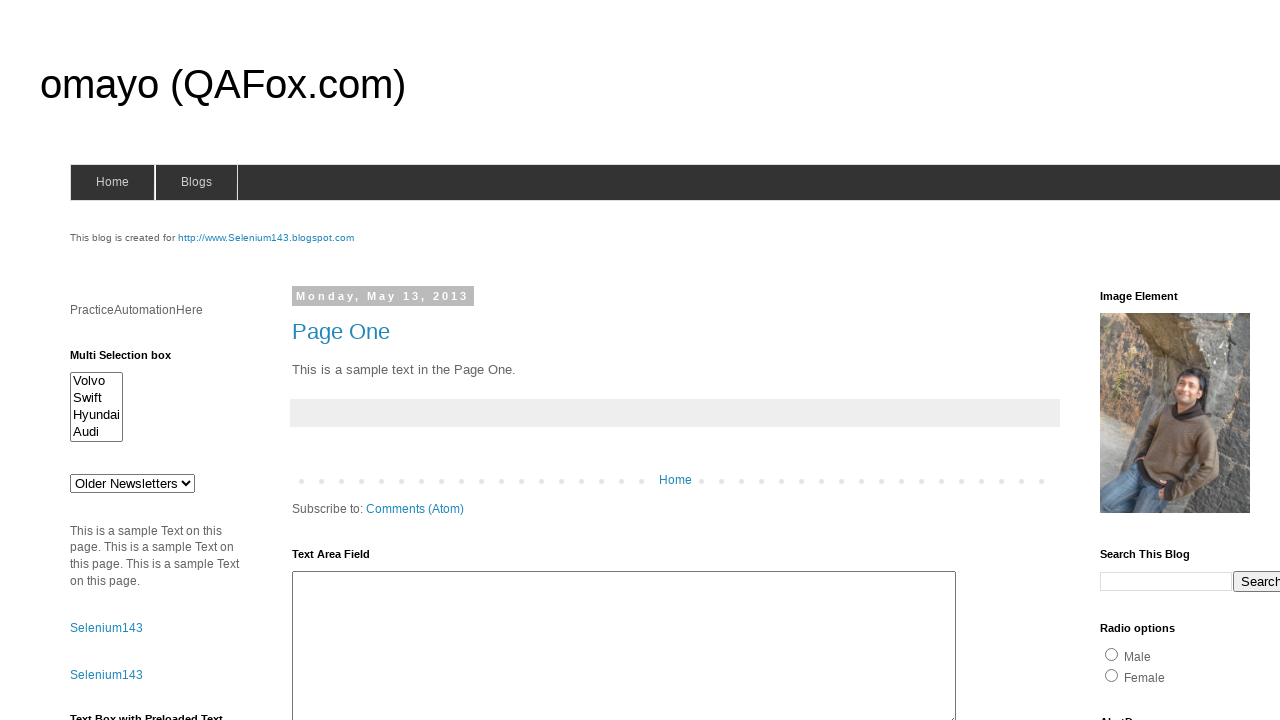

Clicked male radio button at (1112, 654) on input#radio1
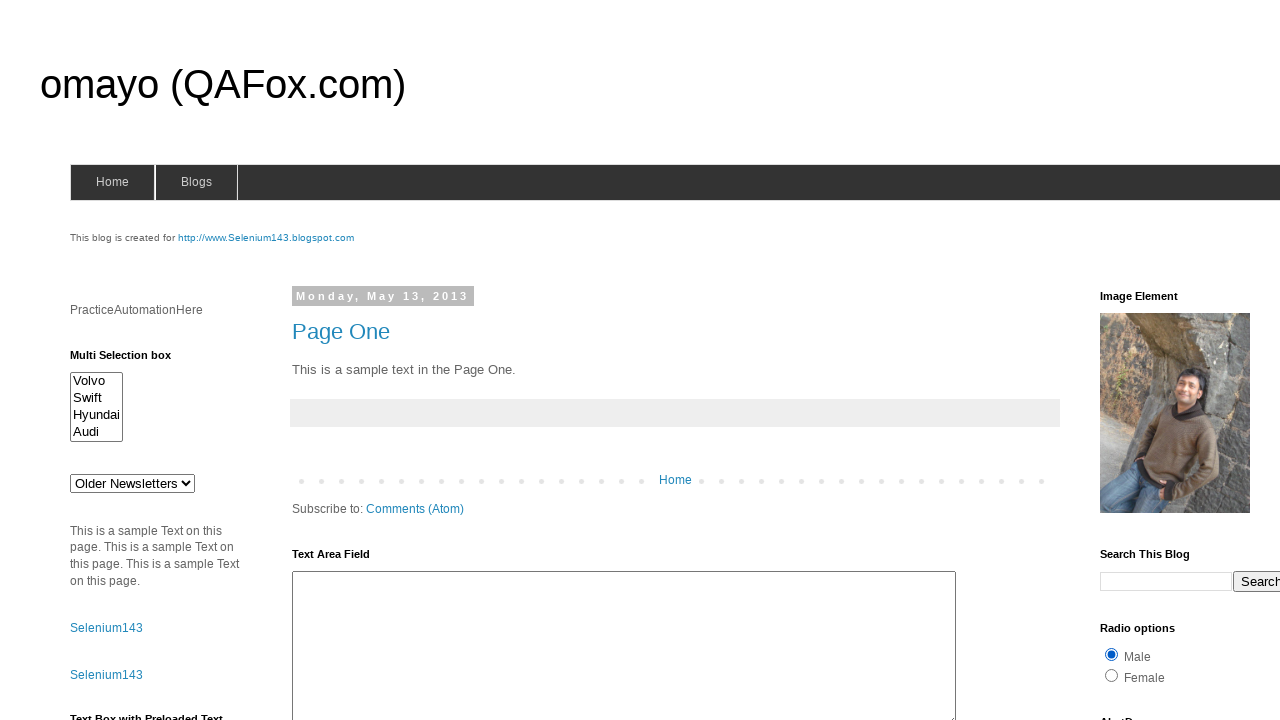

Checked male radio button selection state
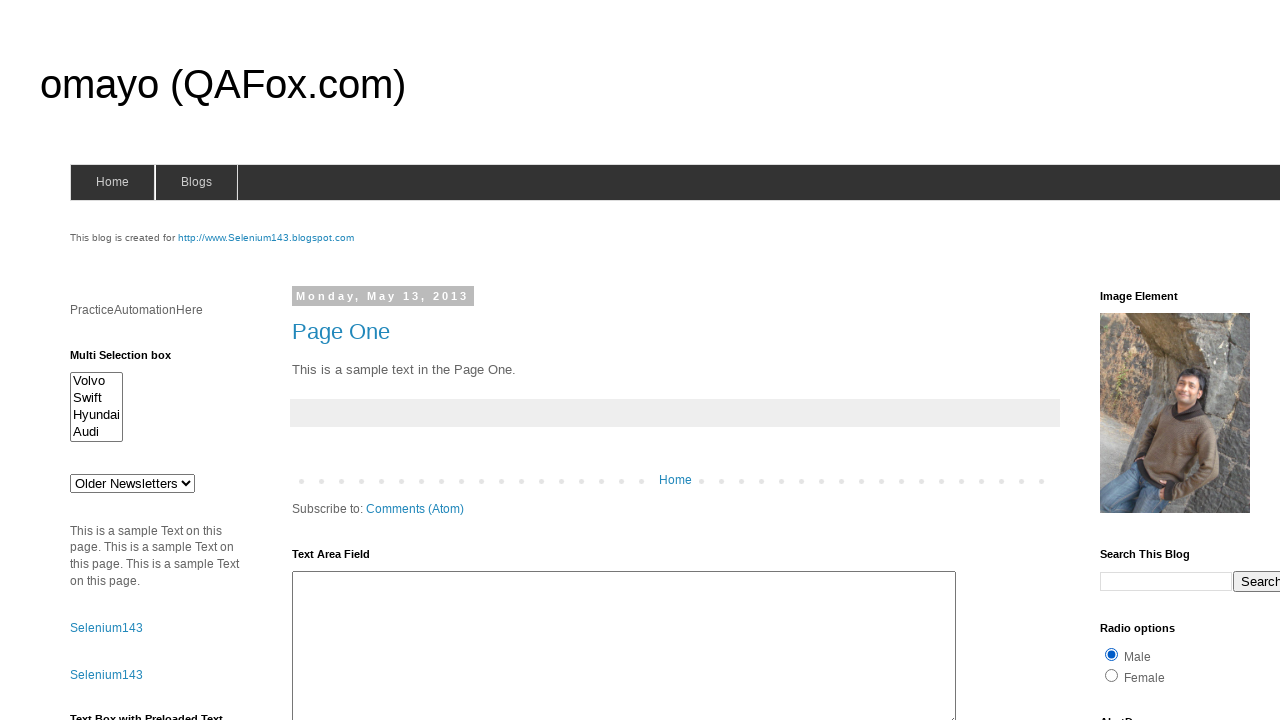

Checked female radio button selection state
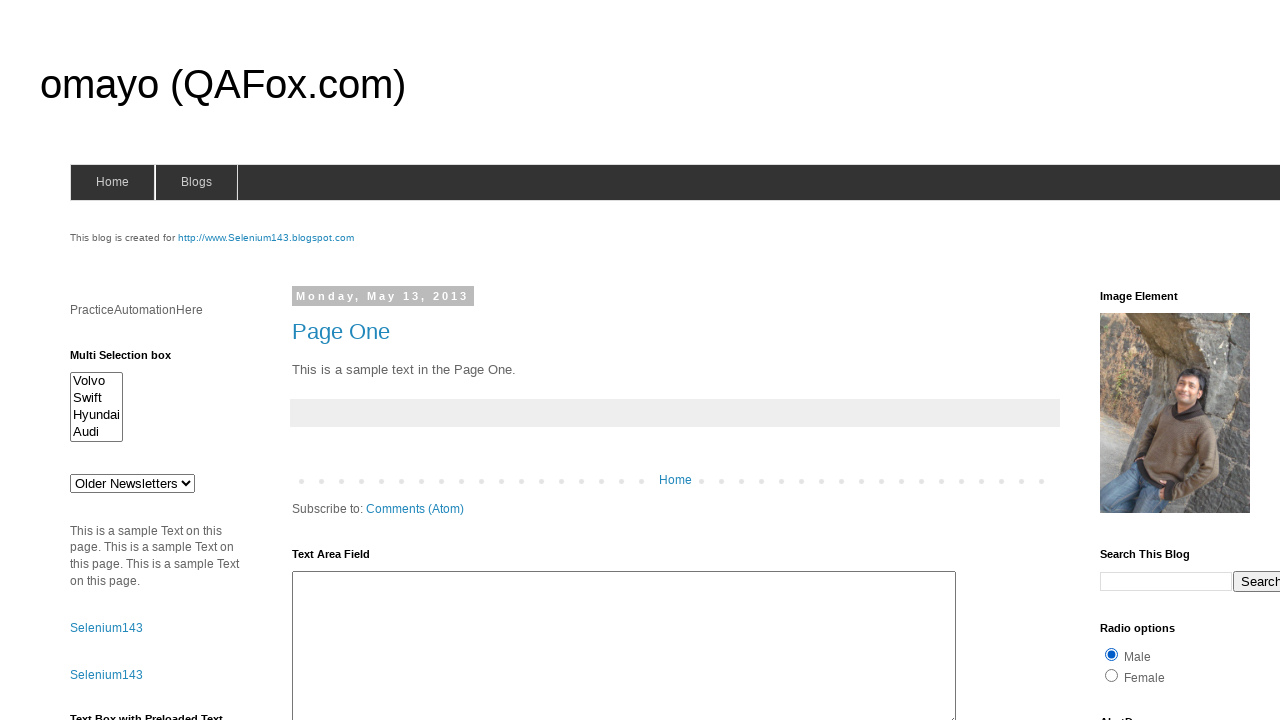

Checked orange checkbox selection state
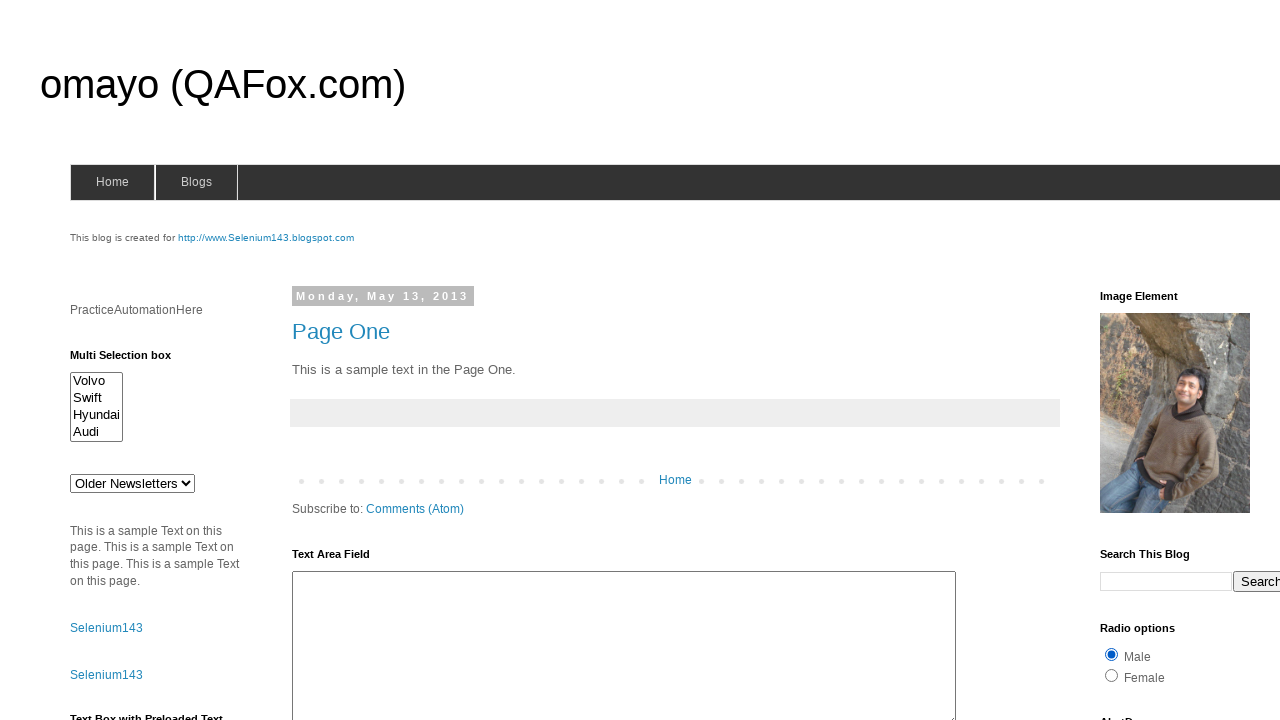

Checked blue checkbox selection state
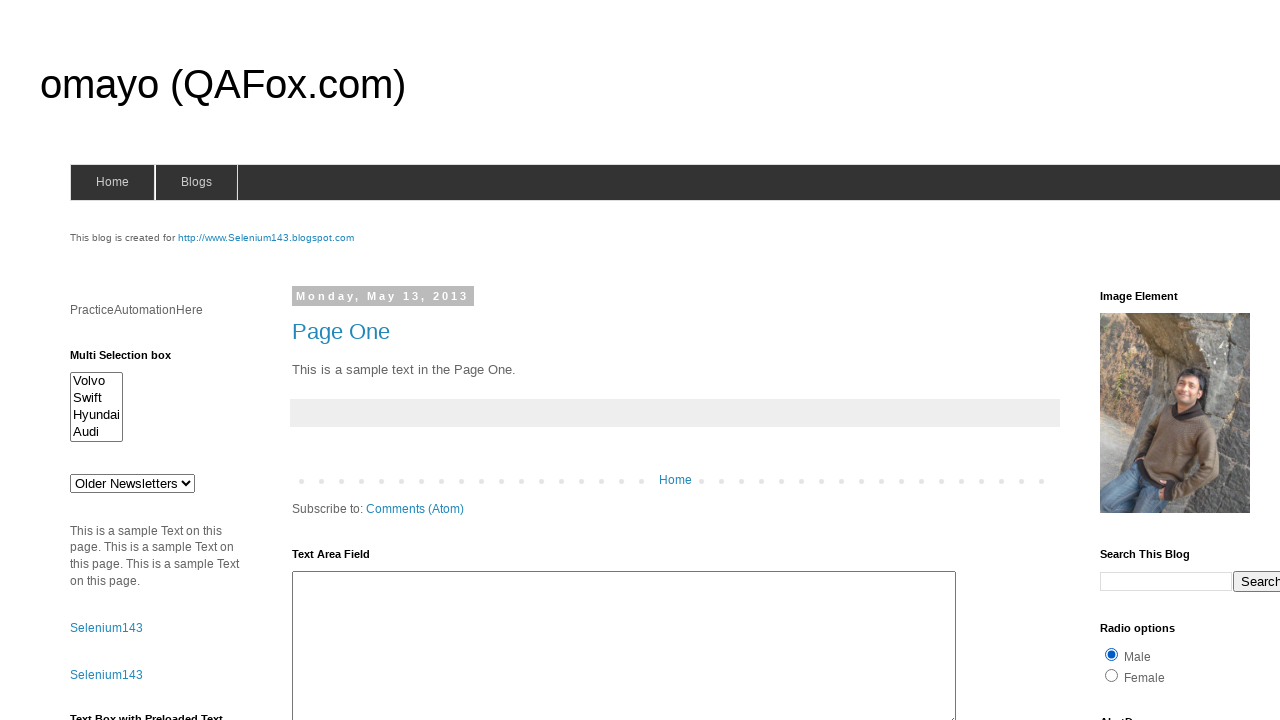

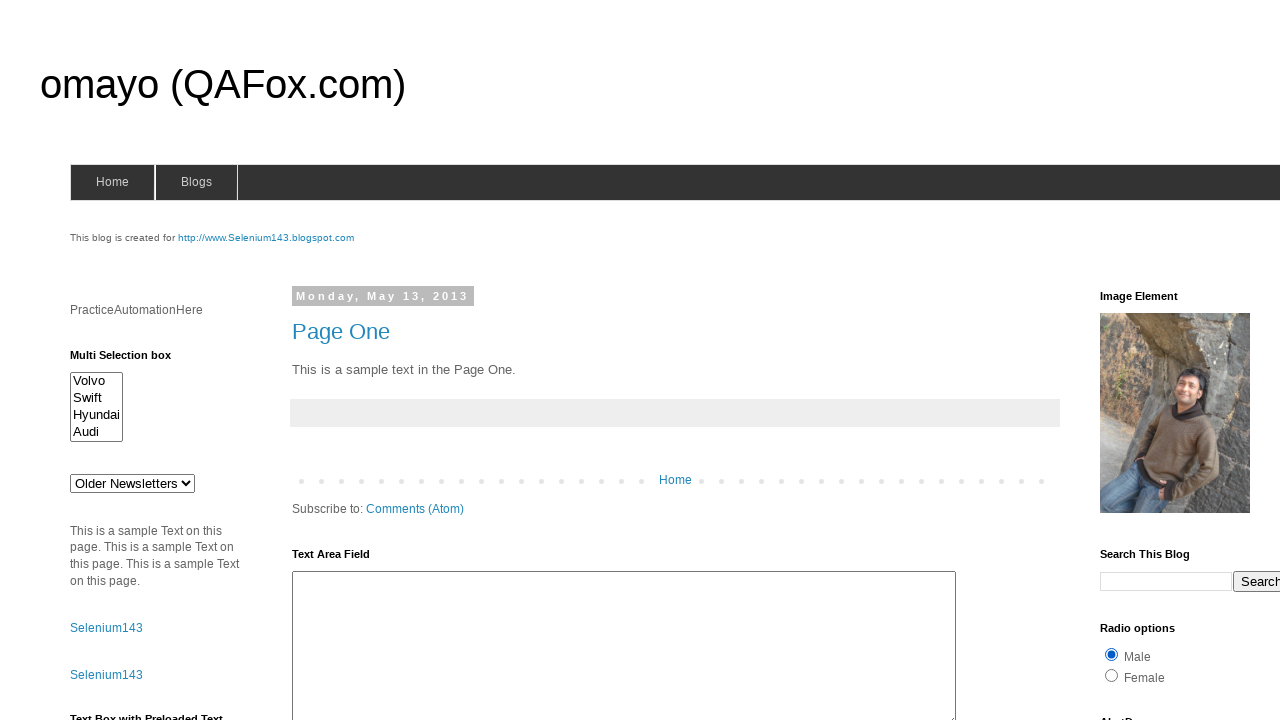